Tests dropdown and autocomplete functionality on a practice page by entering a search term, selecting from autocomplete suggestions, clicking a checkbox, and selecting origin station from a dropdown

Starting URL: https://rahulshettyacademy.com/dropdownsPractise/

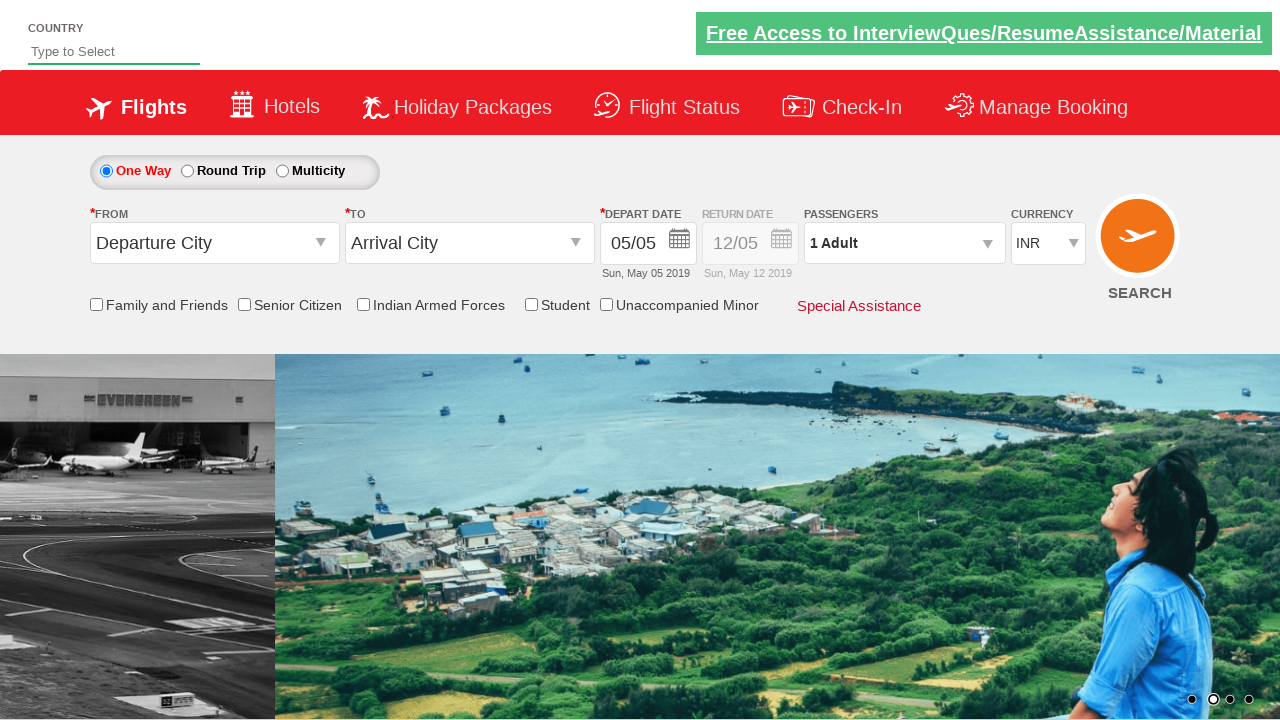

Filled autocomplete field with 'ind' on #autosuggest
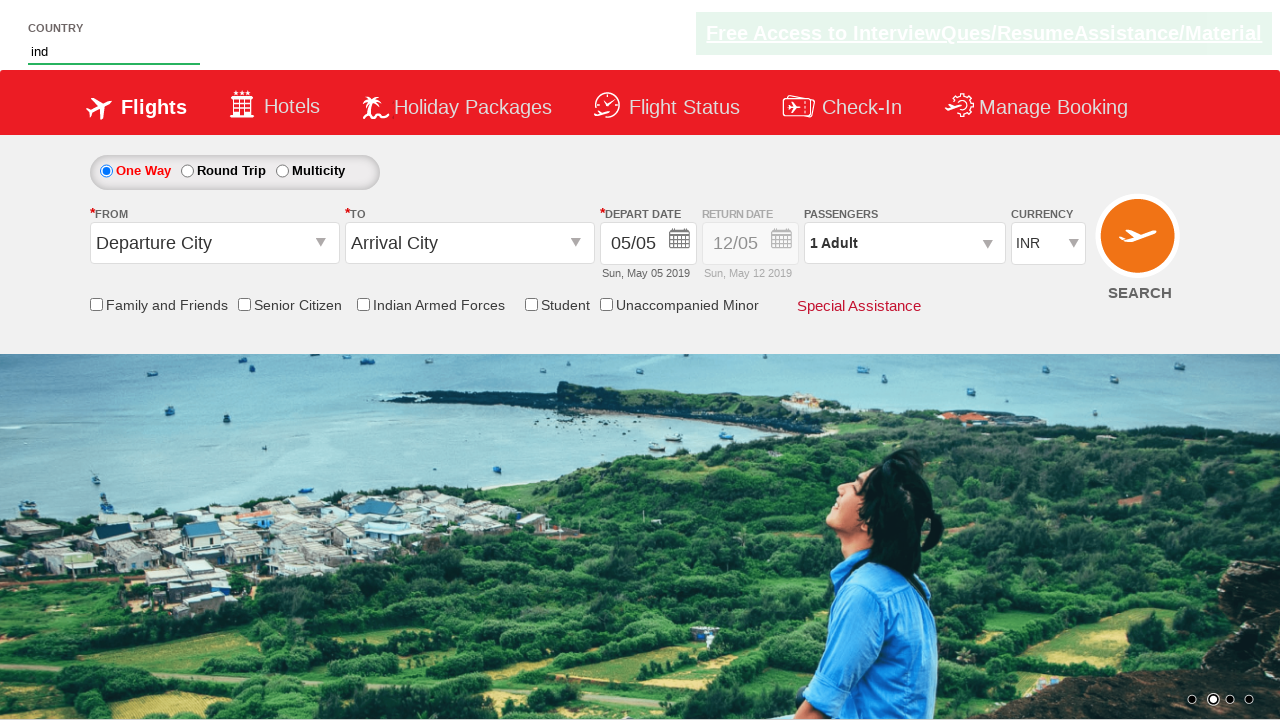

Autocomplete suggestions appeared
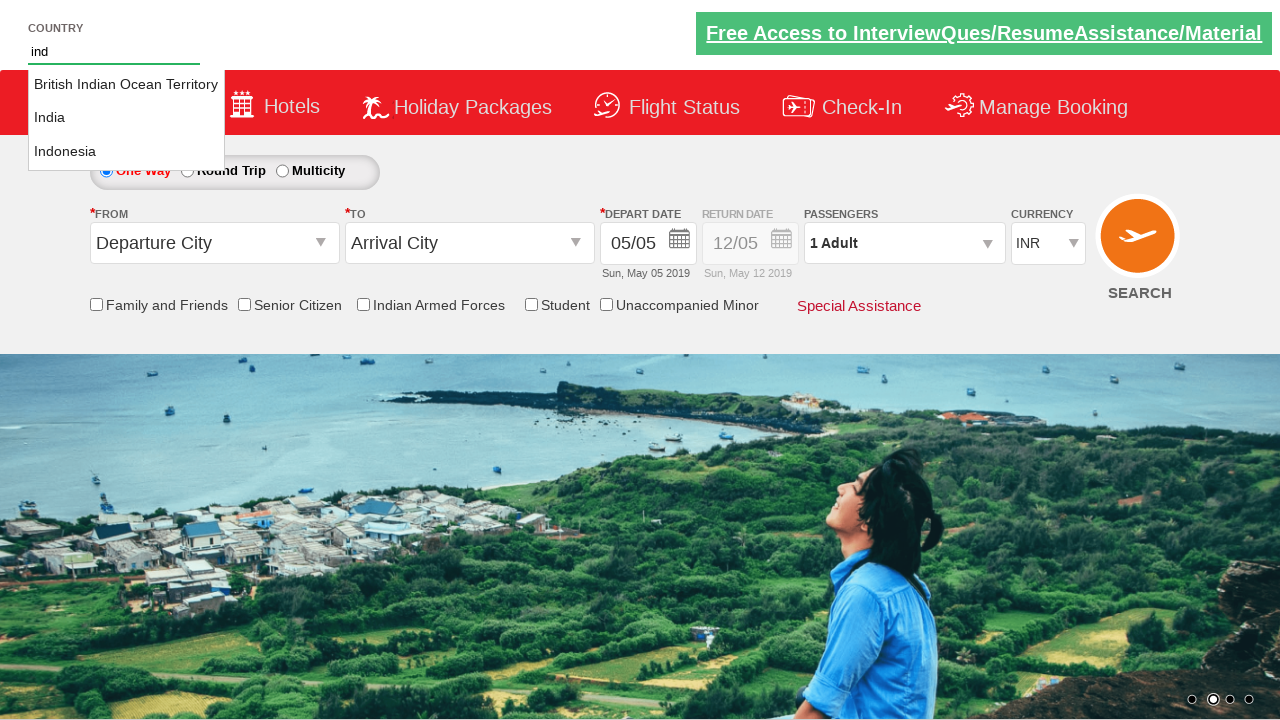

Selected 'India' from autocomplete suggestions at (126, 118) on li.ui-menu-item a >> nth=1
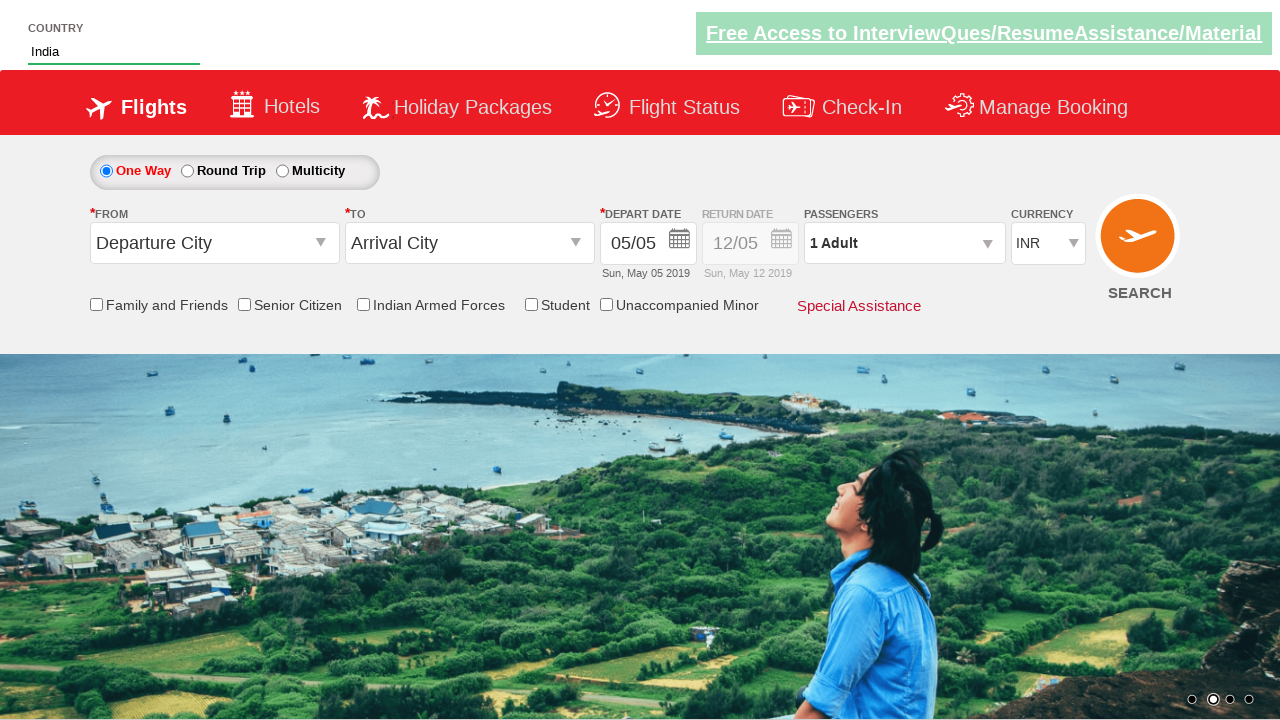

Clicked the friends and family checkbox at (96, 304) on #ctl00_mainContent_chk_friendsandfamily
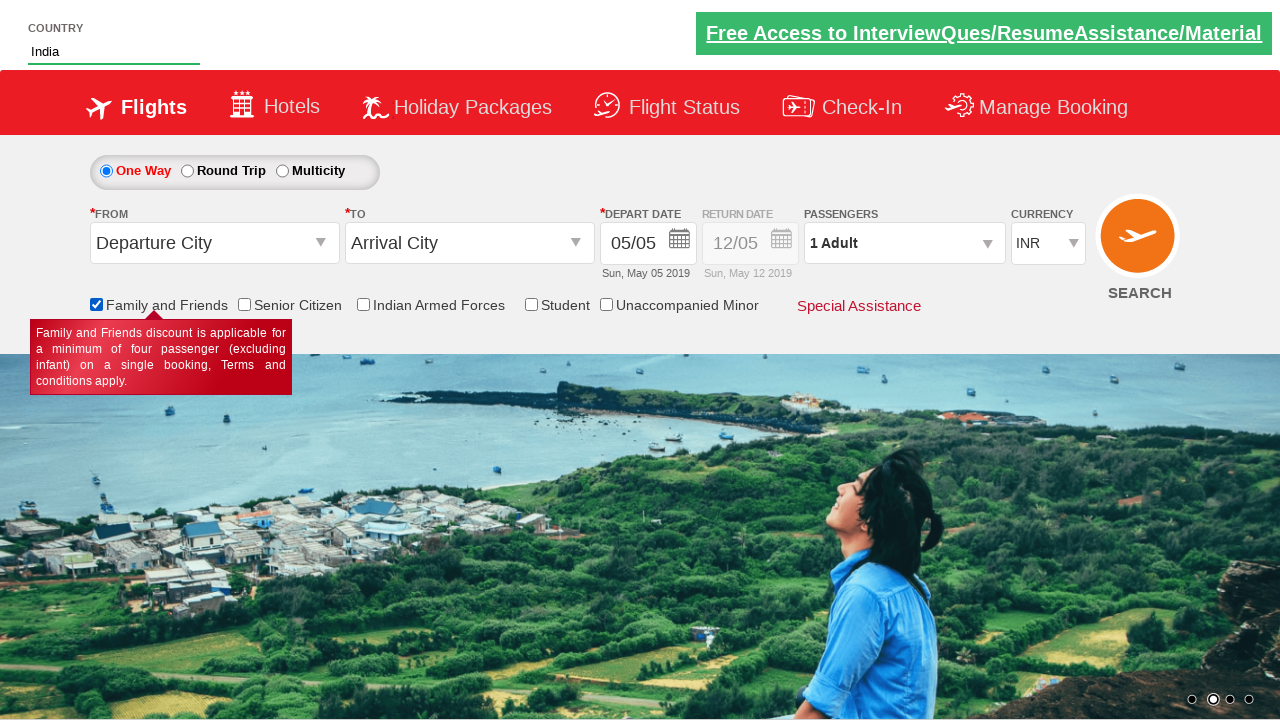

Clicked on origin station dropdown at (214, 243) on #ctl00_mainContent_ddl_originStation1_CTXT
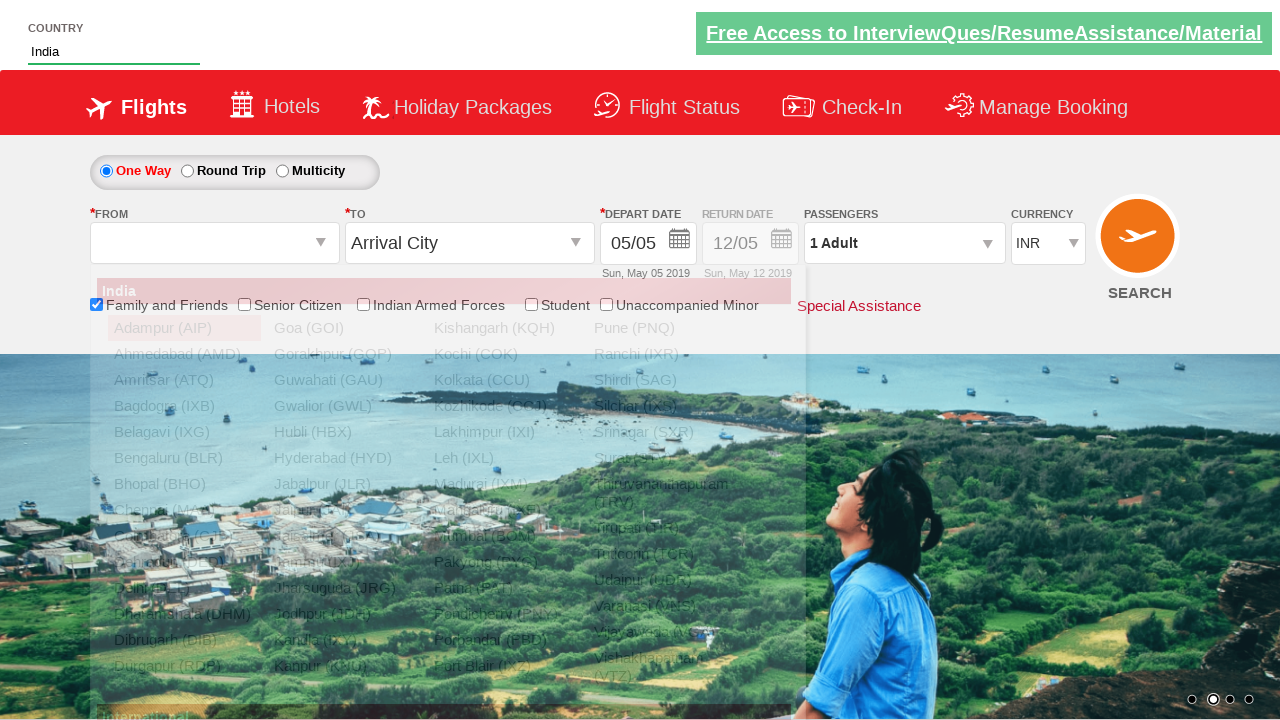

Selected GOI (Goa) from the origin station dropdown at (344, 328) on a[value='GOI']
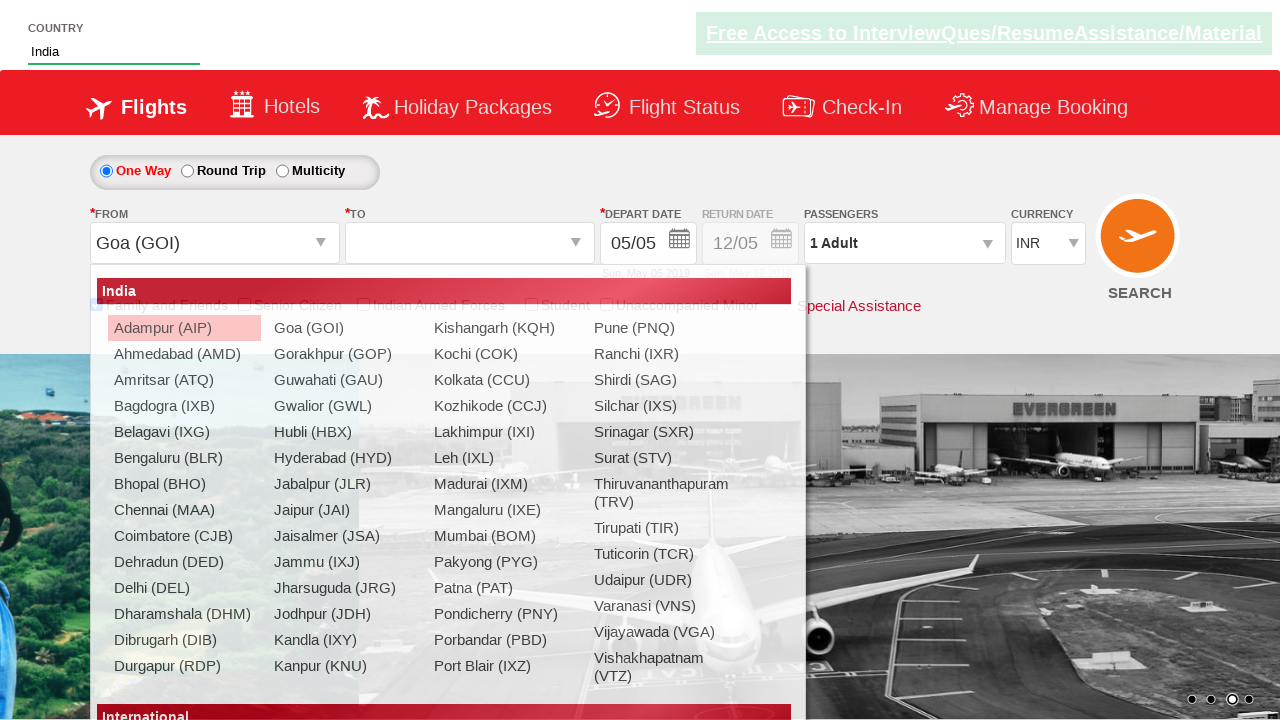

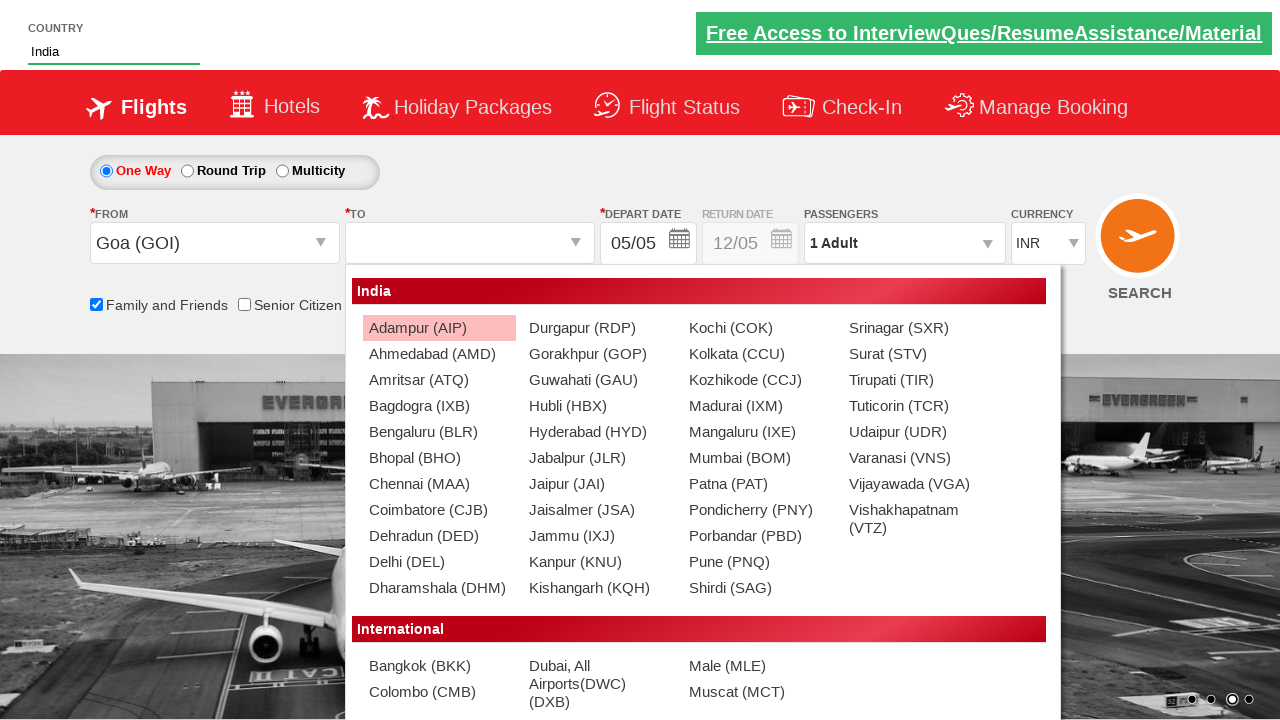